Tests link functionality on a demo QA site by verifying a link has the expected text "Home" and clicking it to navigate.

Starting URL: https://demoqa.com/links

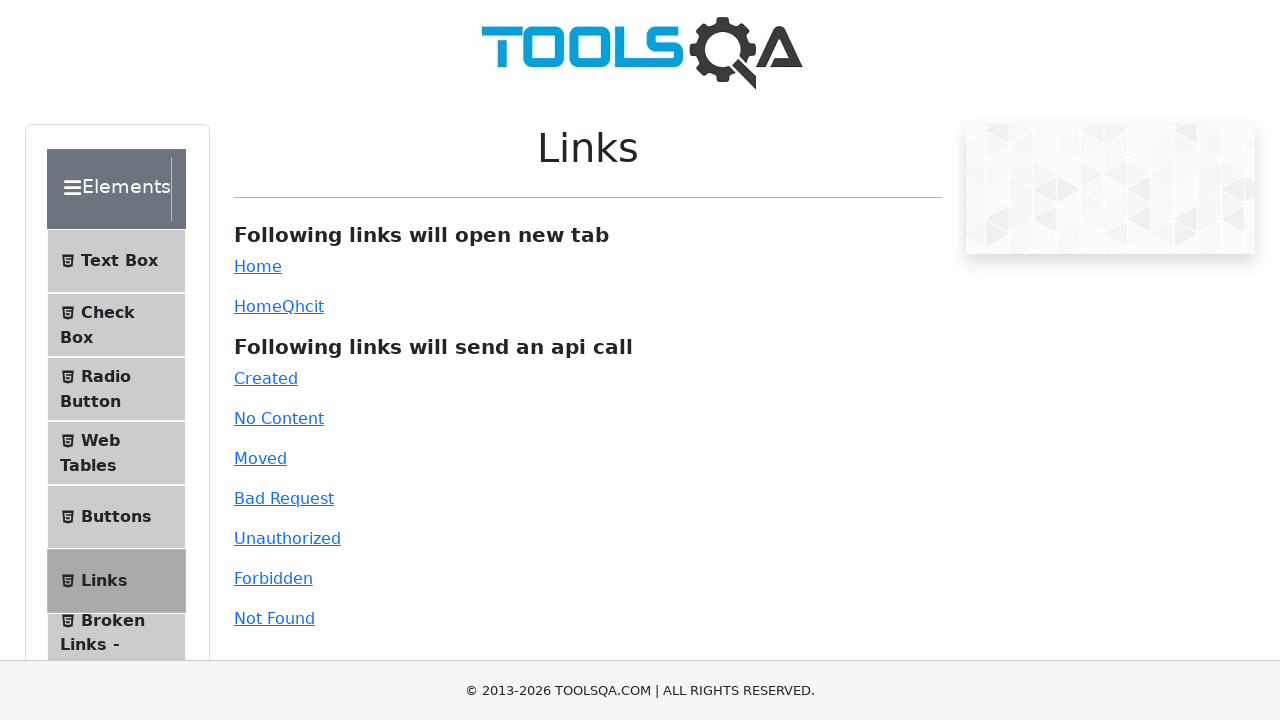

Located simple link element with ID 'simpleLink'
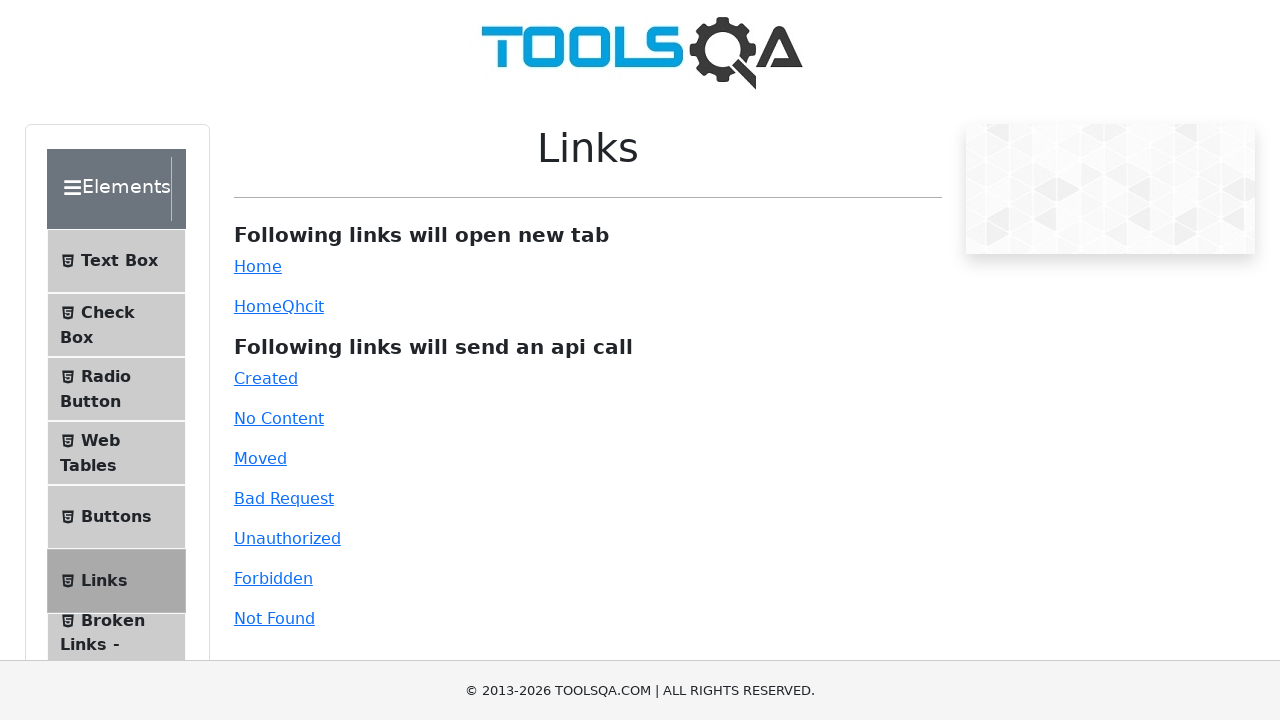

Verified link has expected text 'Home'
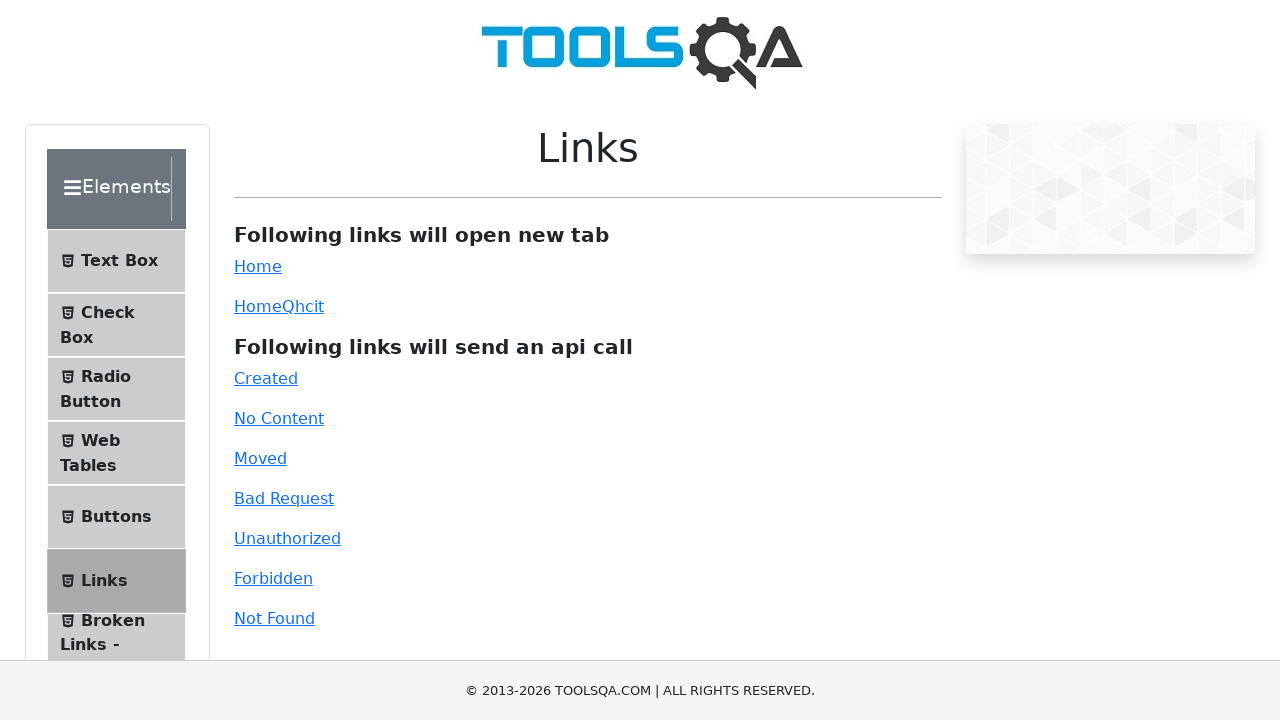

Clicked the Home link to navigate at (258, 266) on xpath=//a[@id='simpleLink']
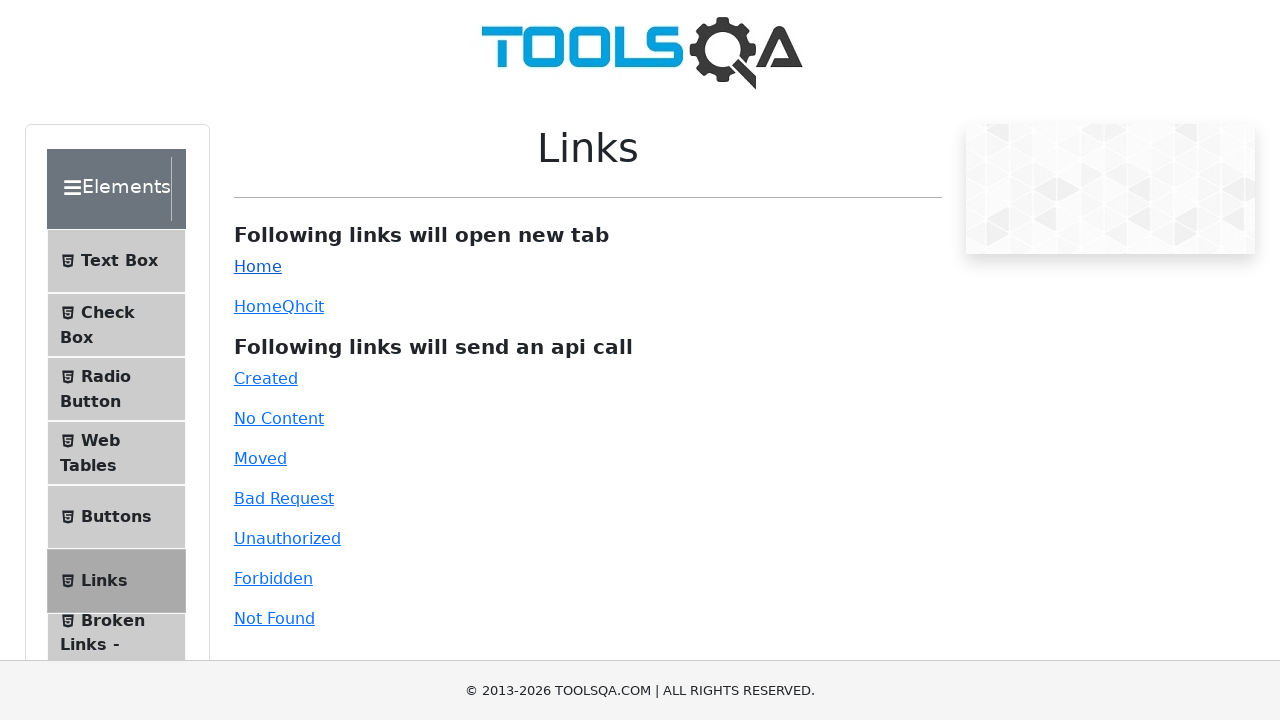

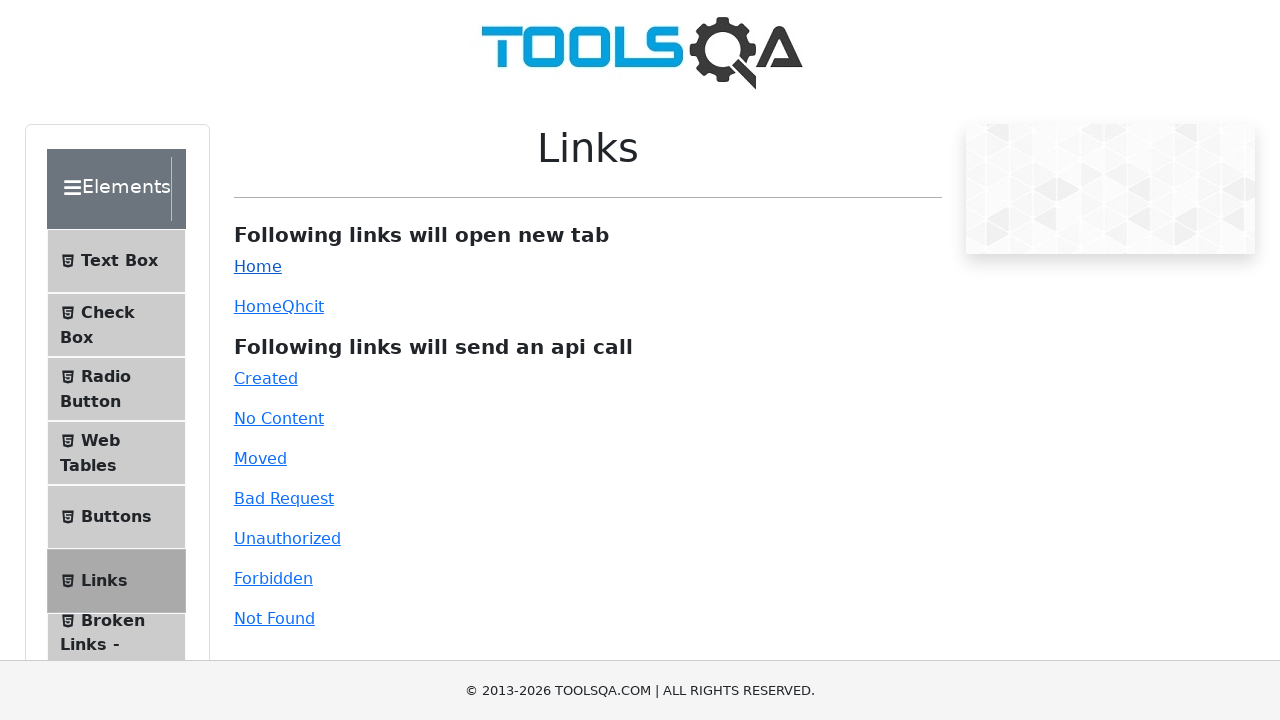